Tests file upload functionality by uploading a file and verifying the success message and uploaded filename are displayed correctly

Starting URL: https://the-internet.herokuapp.com/upload

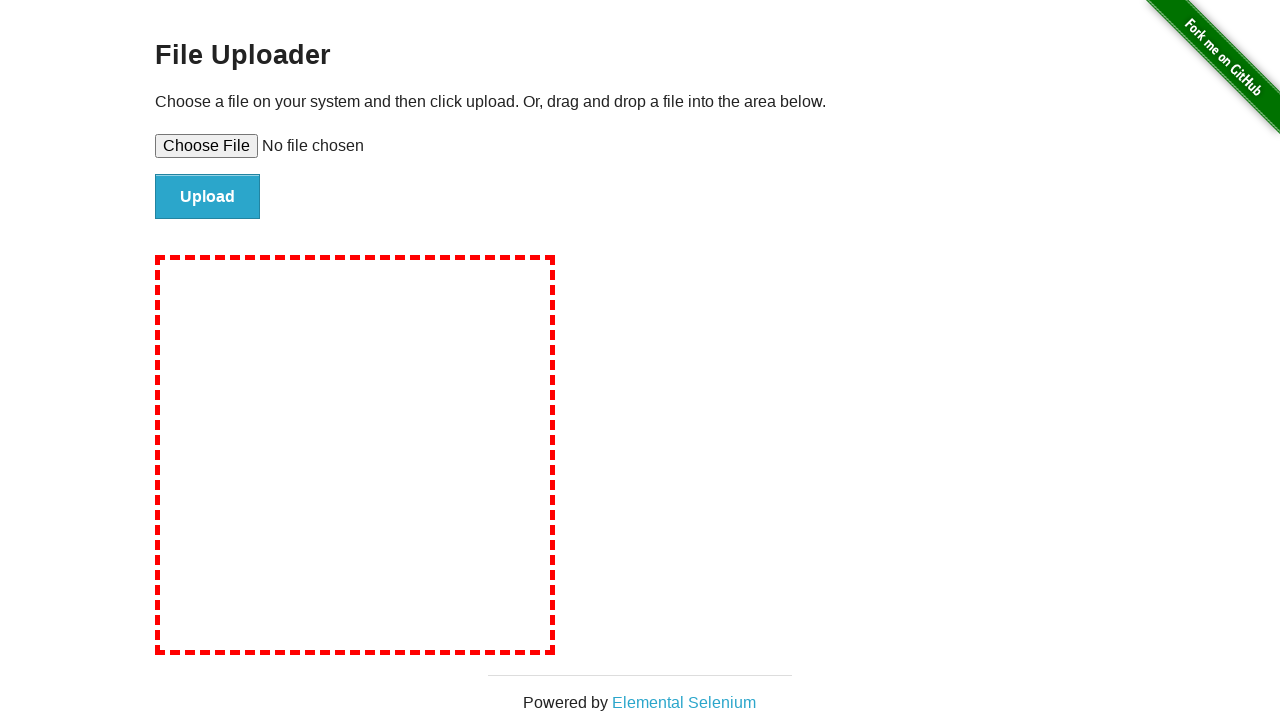

Set input file to test_upload_file.txt for upload
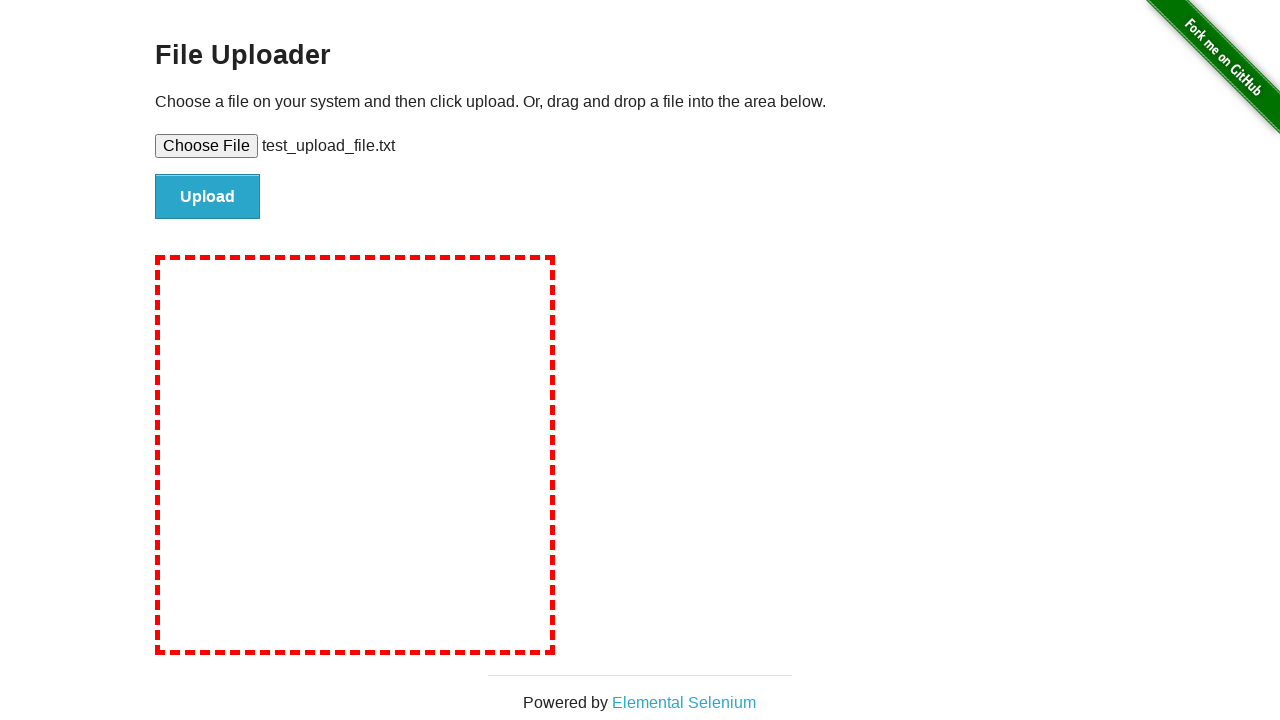

Clicked file upload submit button at (208, 197) on #file-submit
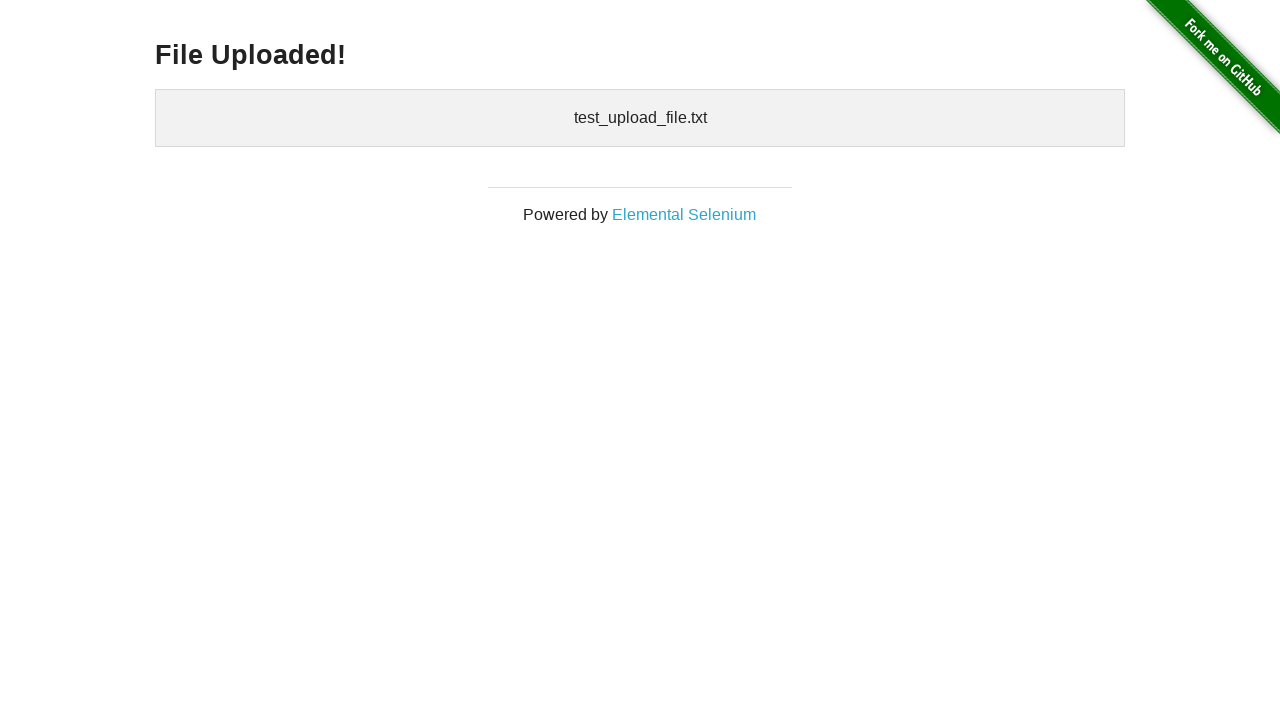

Waited for success message header to load
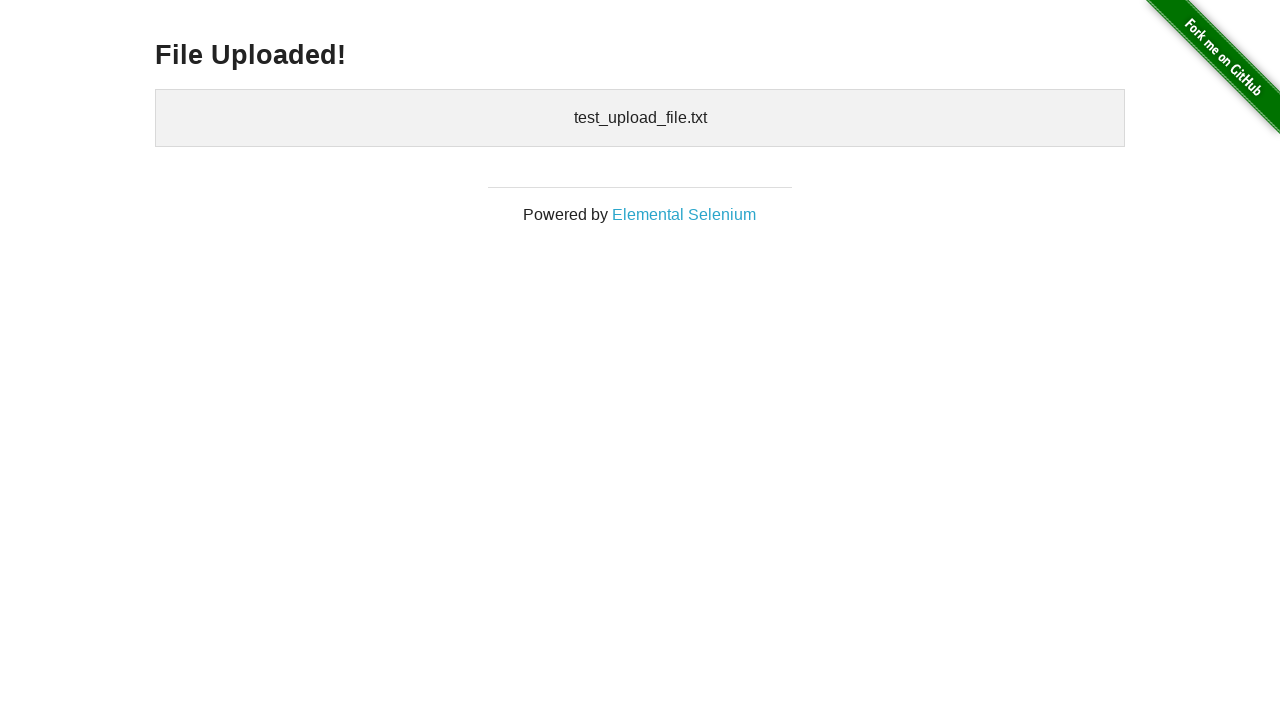

Verified success message displays 'File Uploaded!'
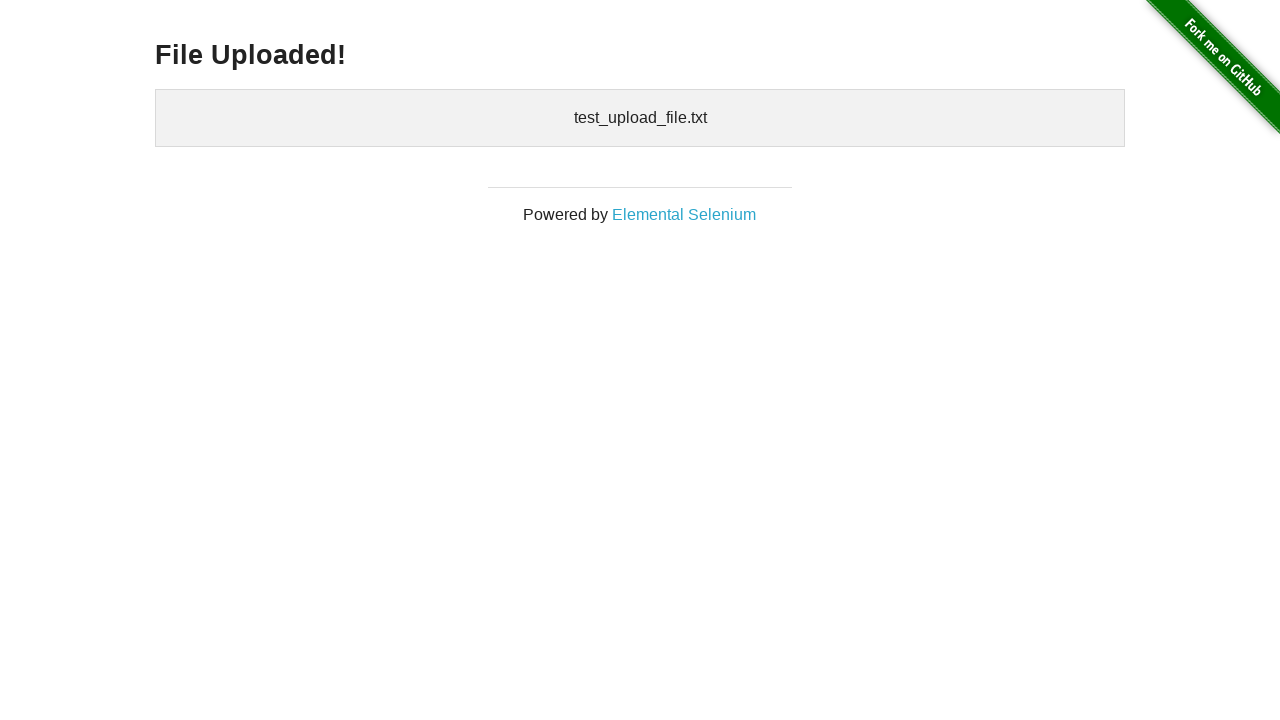

Verified uploaded filename 'test_upload_file.txt' is displayed
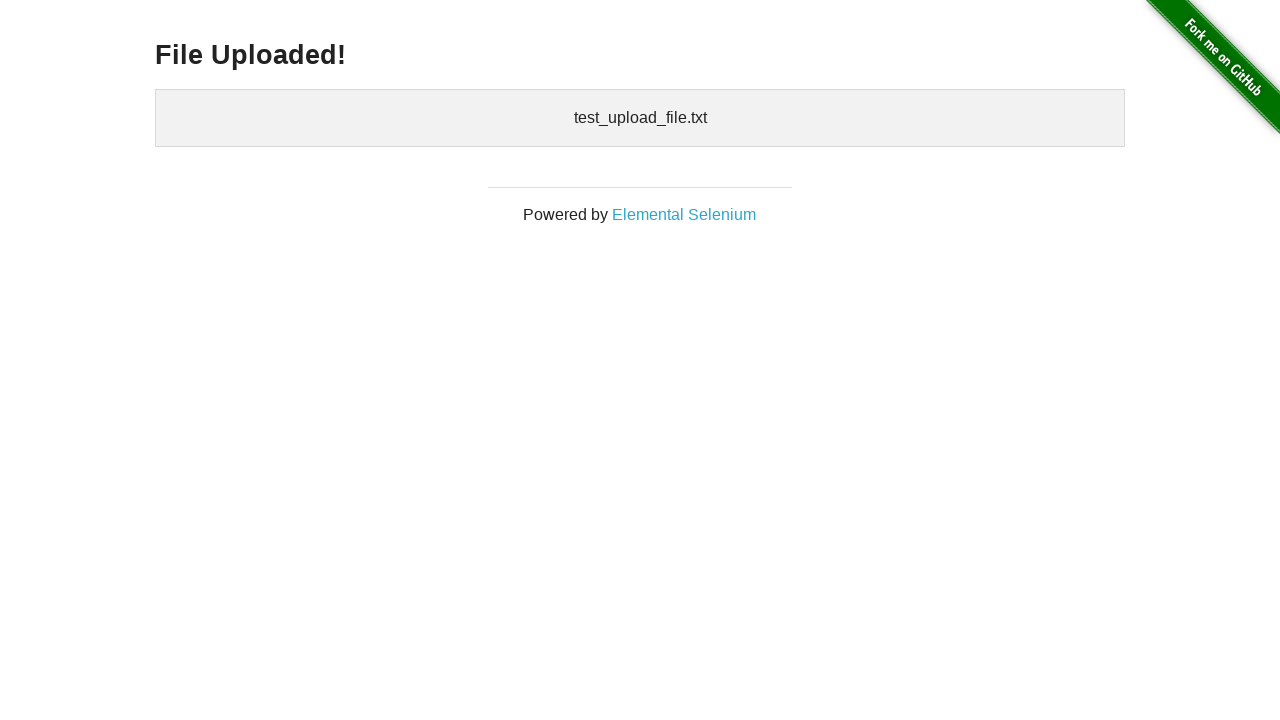

Cleaned up temporary test file
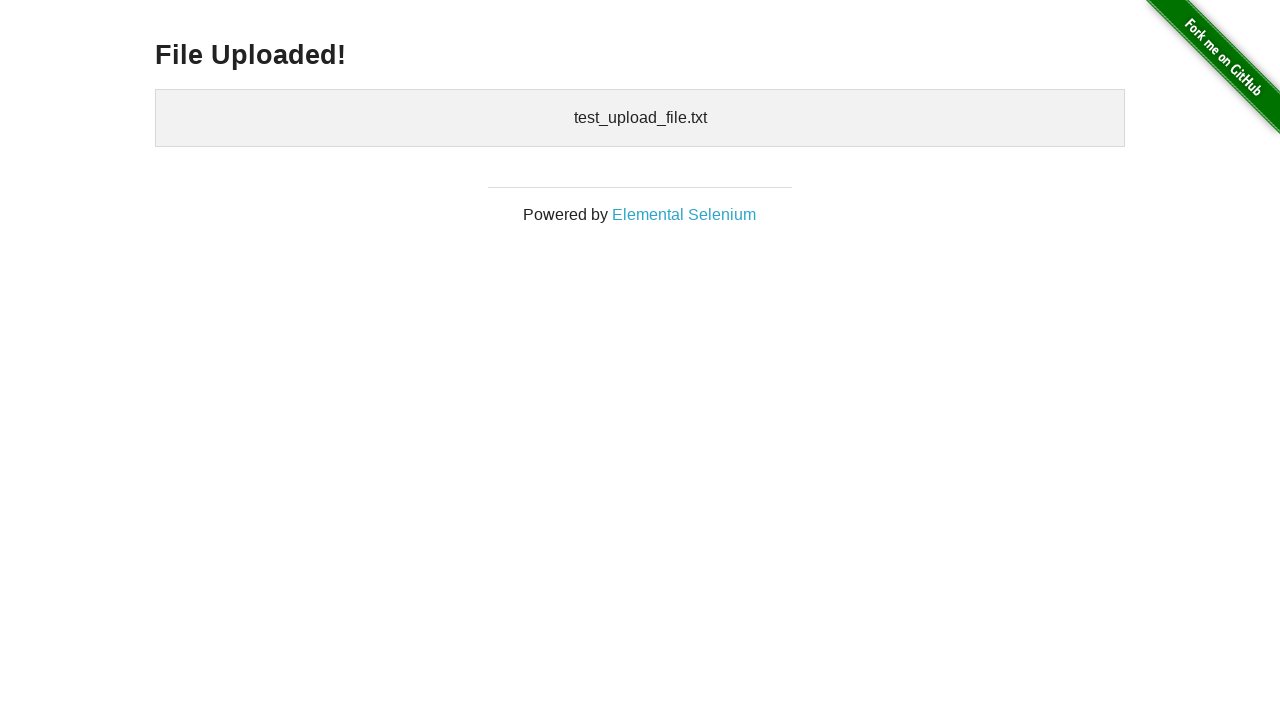

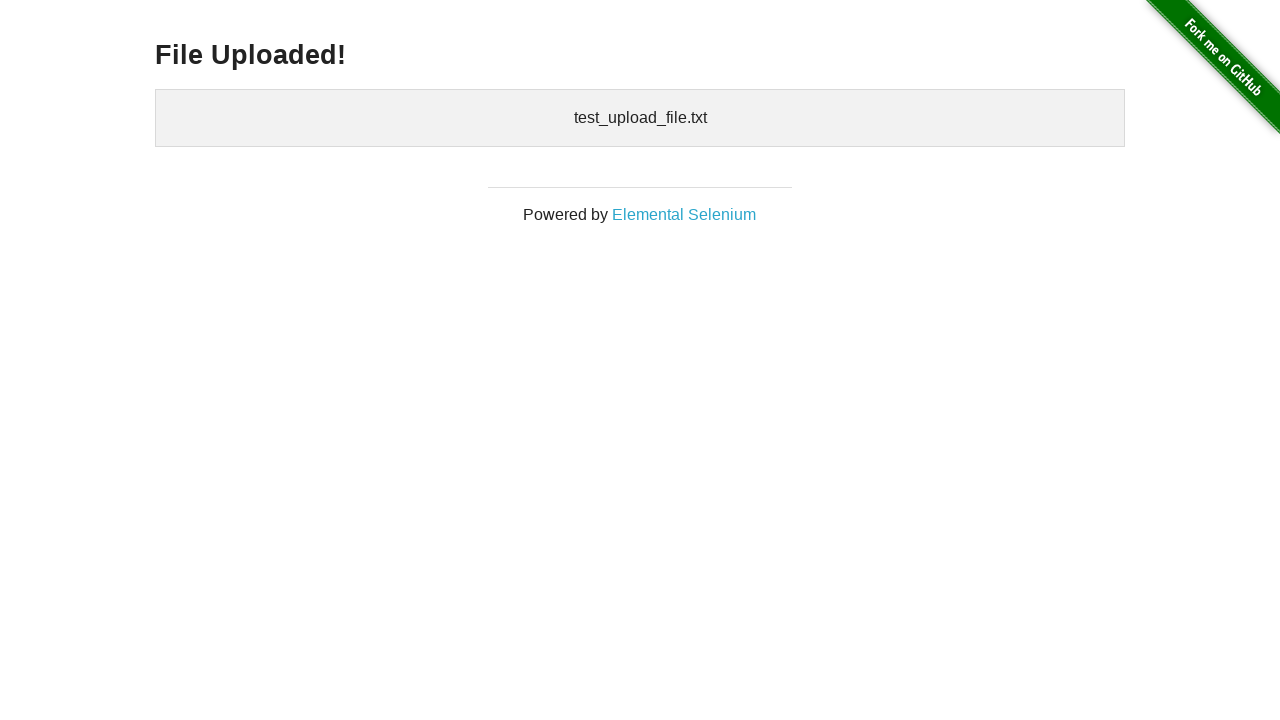